Navigates to W3Schools HTML image demo page, retrieves CSS properties of an image element, and clicks on it

Starting URL: https://www.w3schools.com/html/tryit.asp?filename=tryhtml_images_style

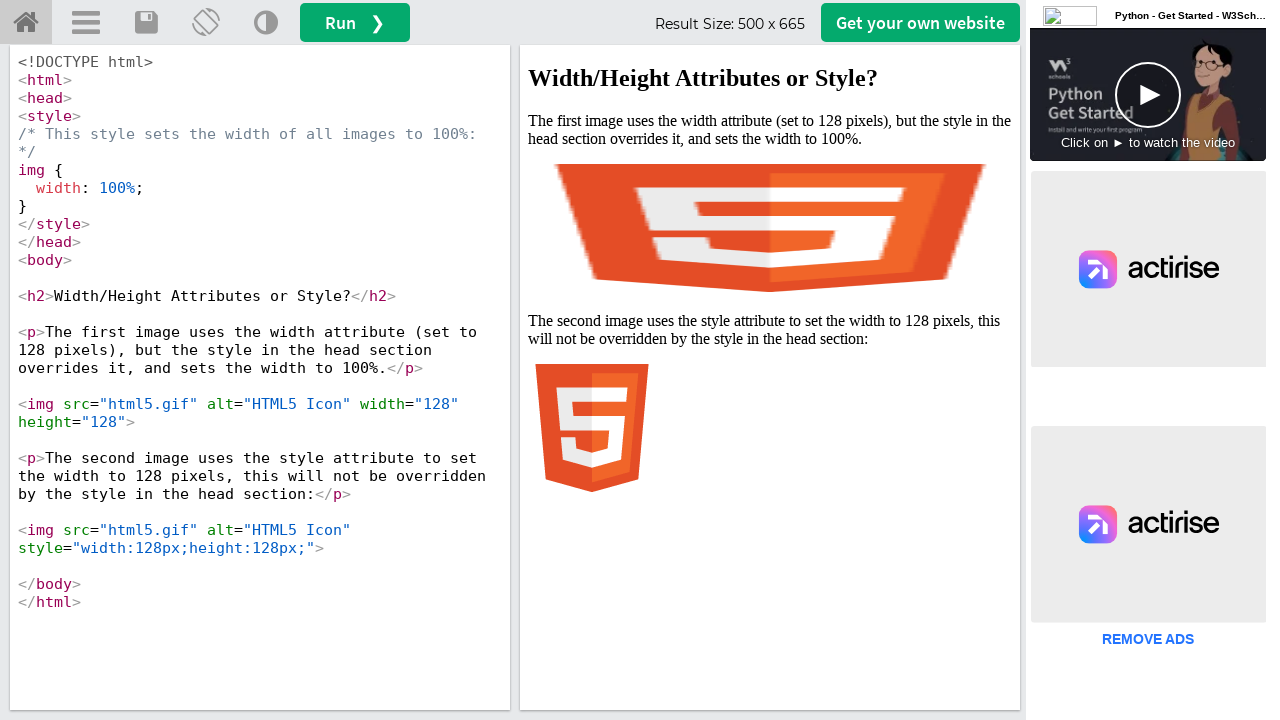

Navigated to W3Schools HTML image demo page
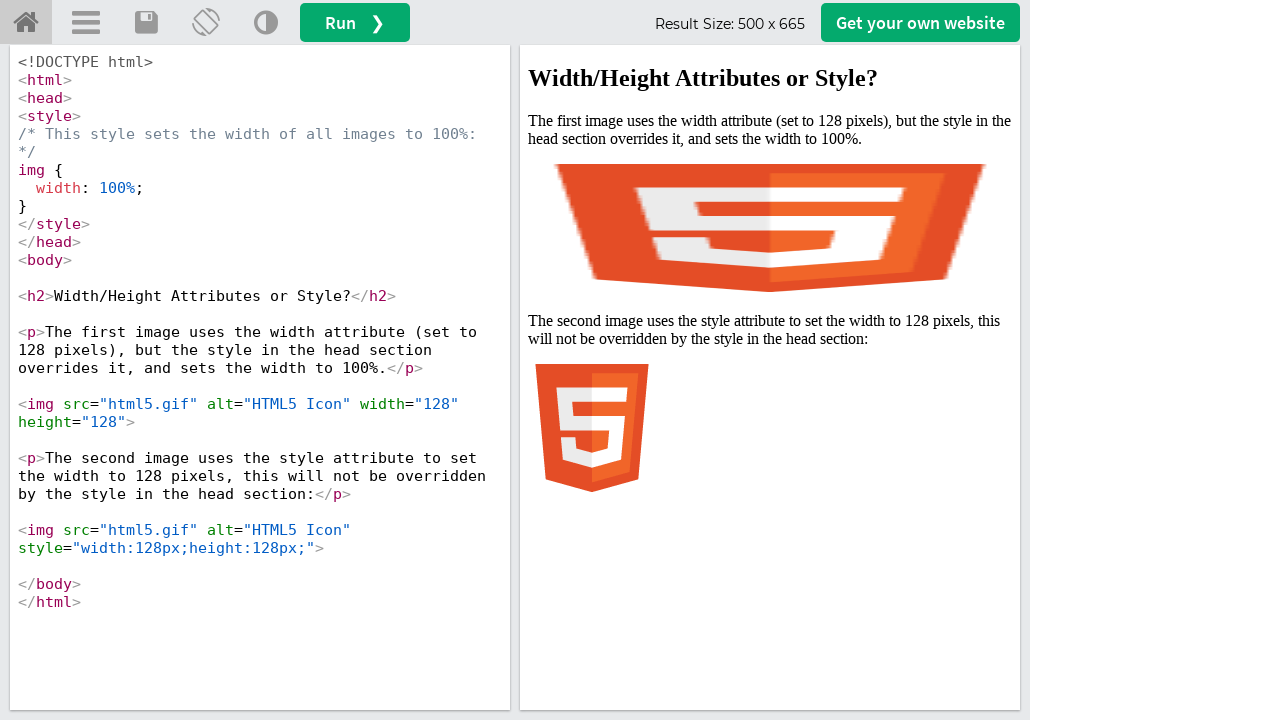

Located iframe containing demo content
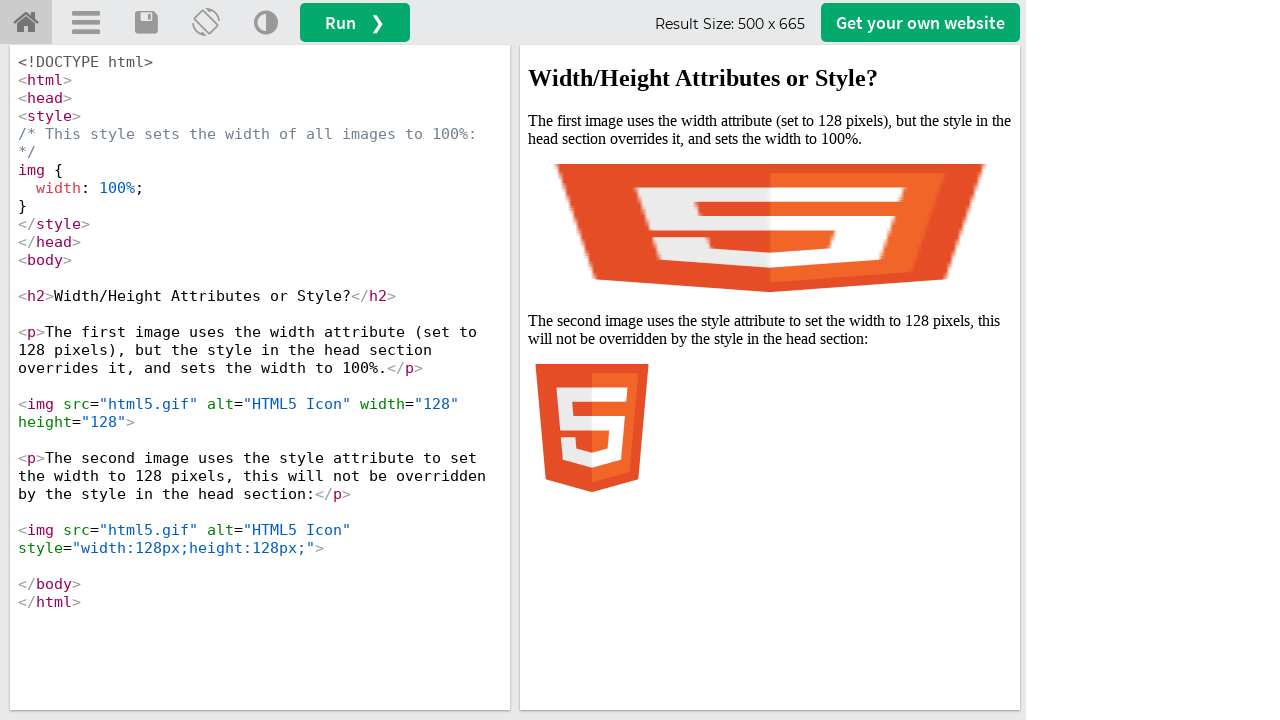

Located second html5.gif image element
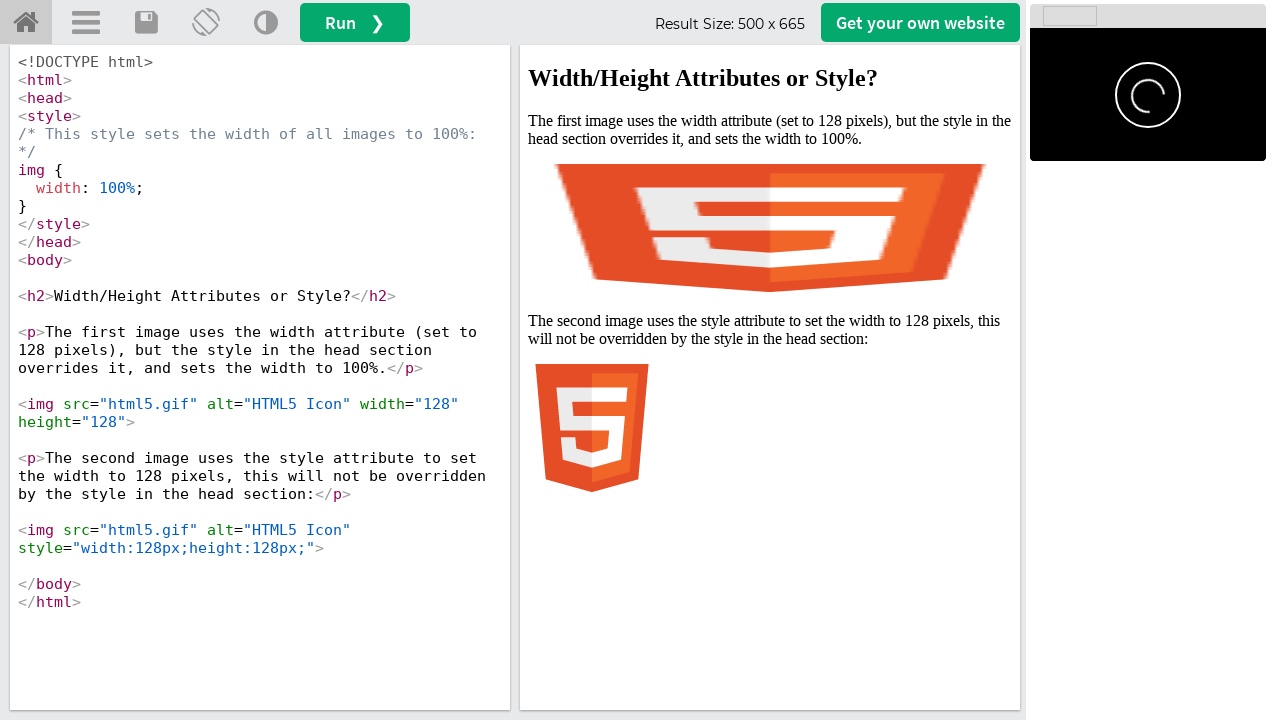

Retrieved CSS width property of image element
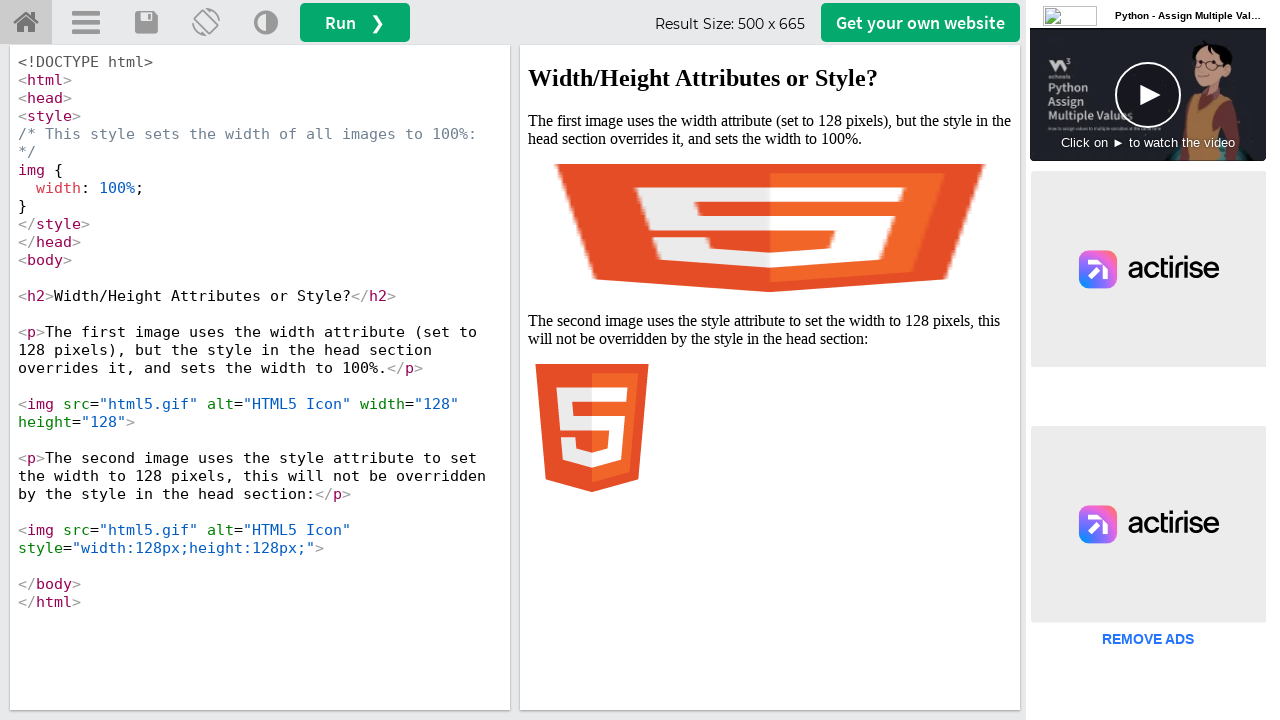

Retrieved CSS height property of image element
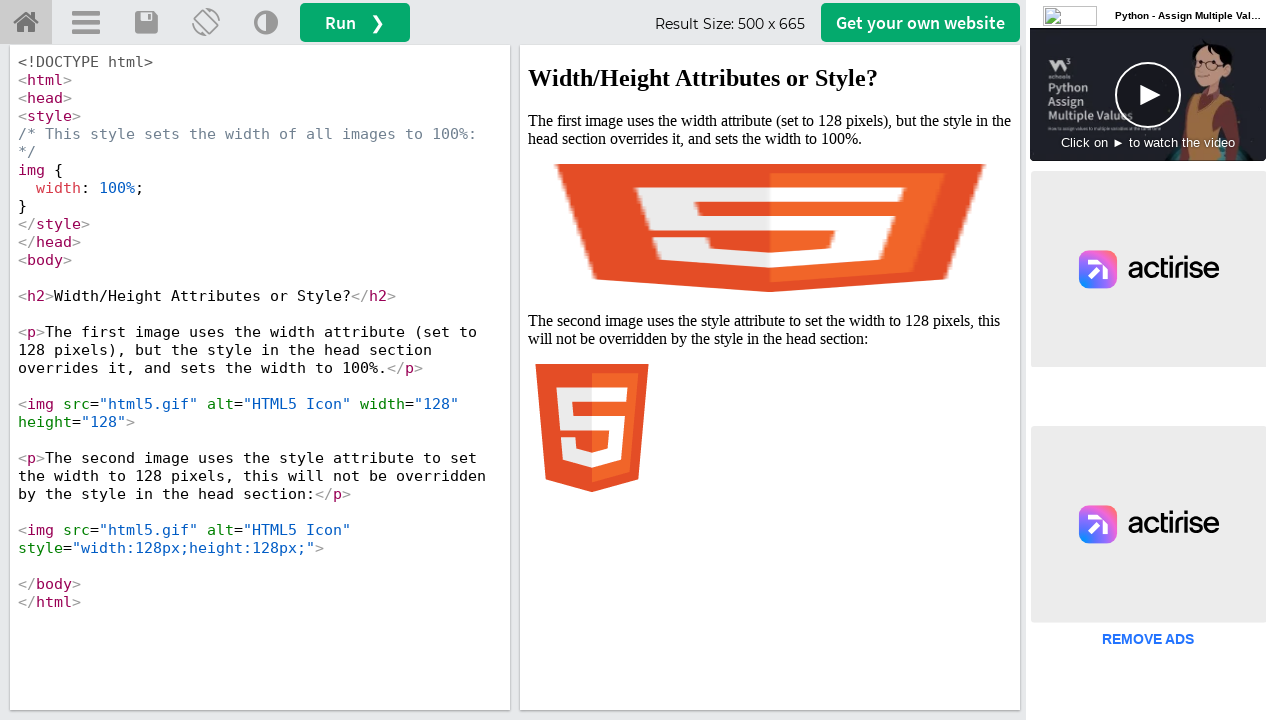

Clicked on the second html5.gif image at (592, 428) on iframe#iframeResult >> internal:control=enter-frame >> (//img[@src='html5.gif'])
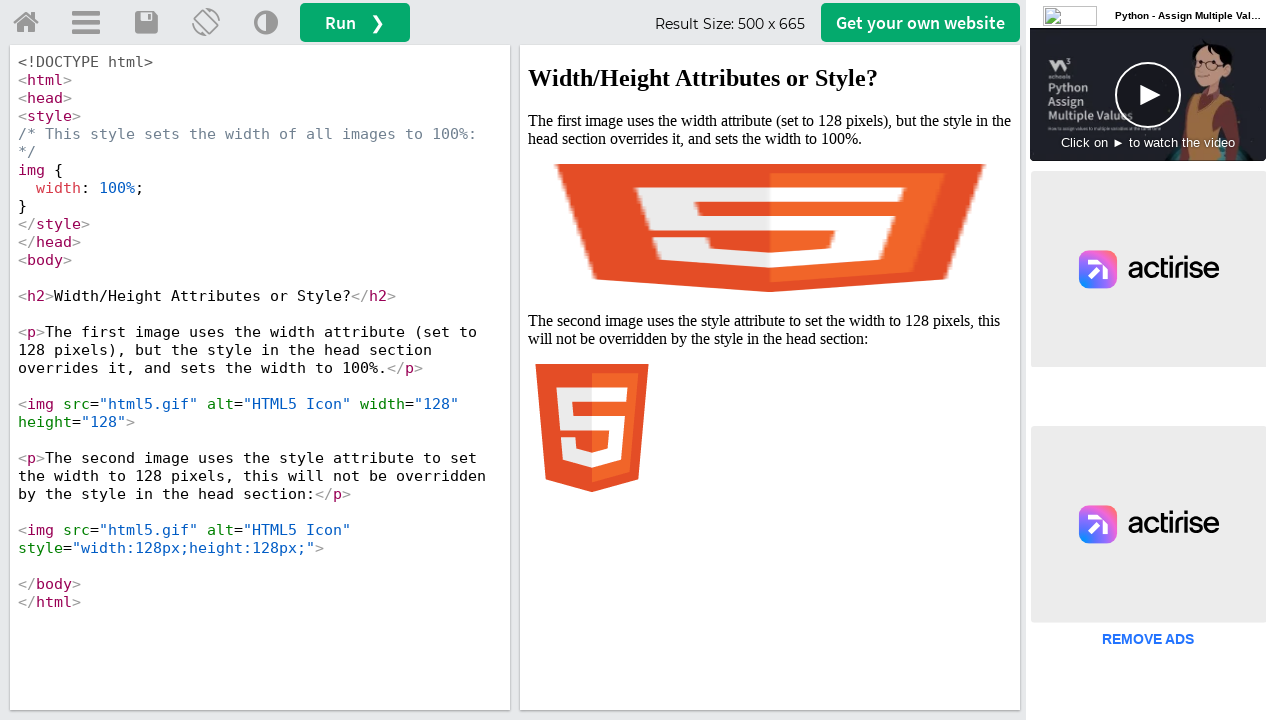

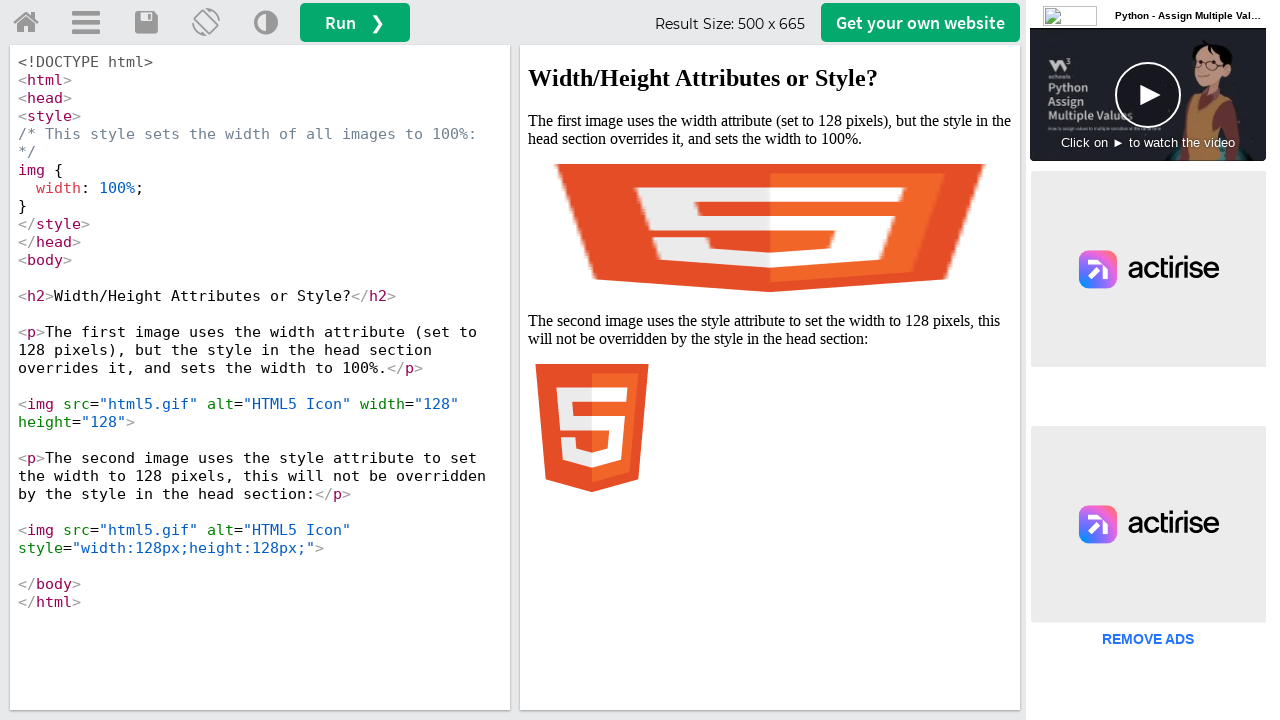